Tests shopping cart functionality by adding an item to cart, proceeding to checkout, and applying a promo code

Starting URL: https://rahulshettyacademy.com/seleniumPractise/#/

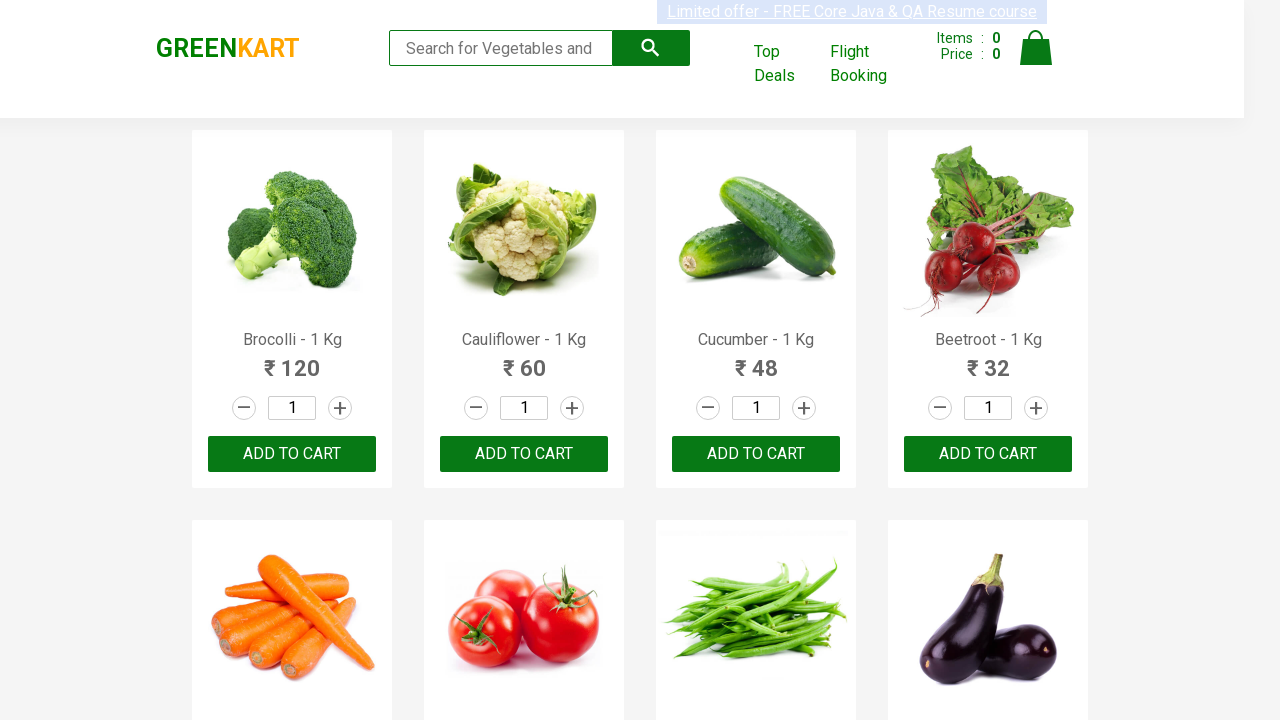

Clicked the second ADD TO CART button to add item to cart at (524, 454) on (//button[text()='ADD TO CART'])[2]
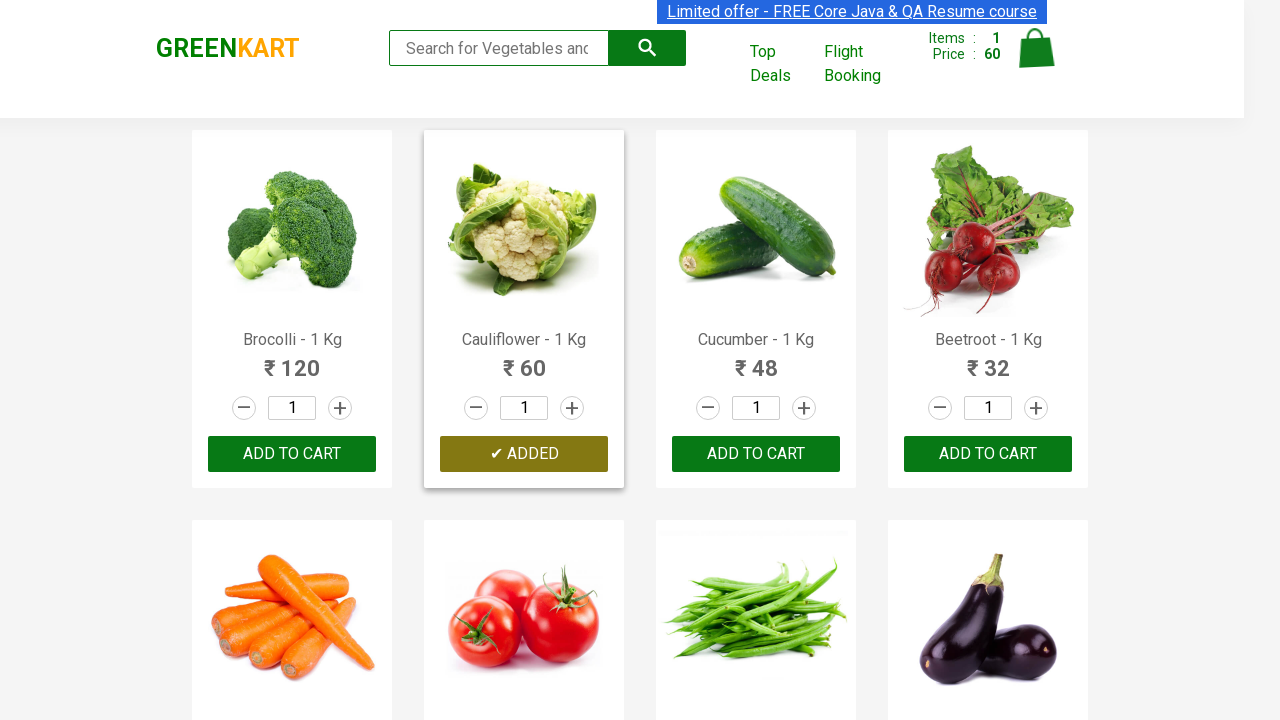

Clicked the cart icon to open cart at (1036, 59) on .cart-icon
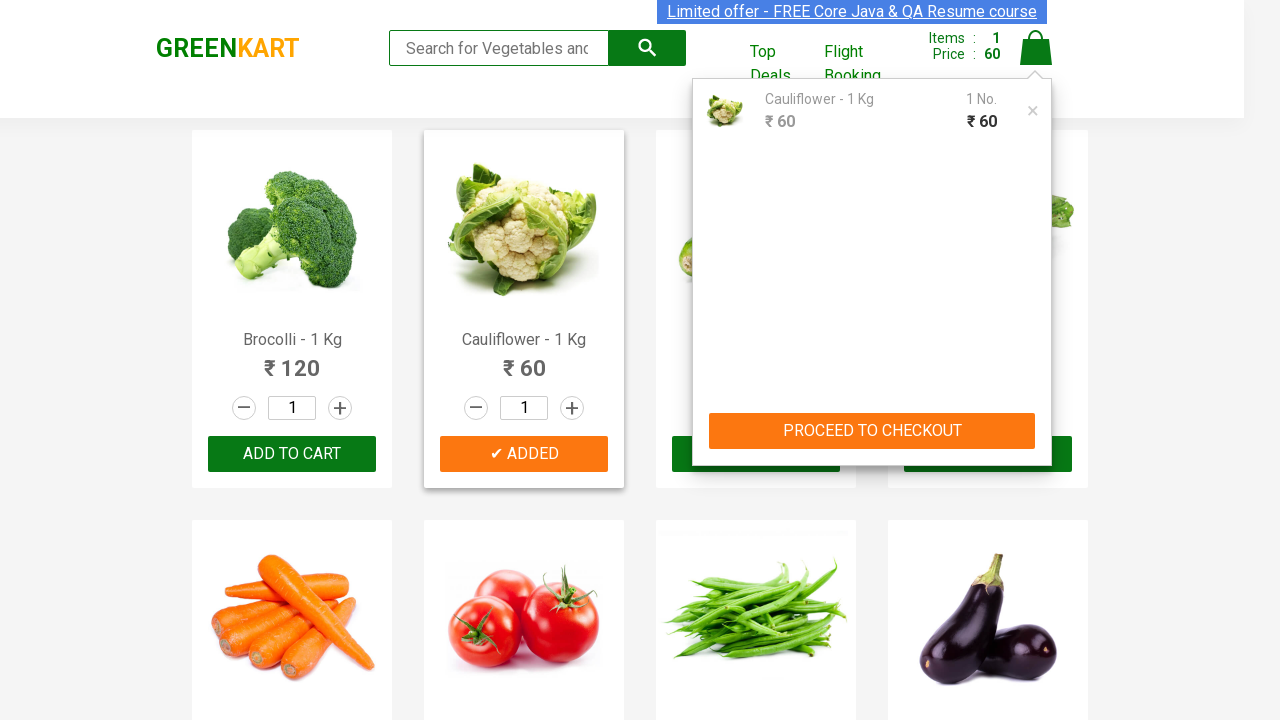

Clicked proceed button in cart preview to proceed to checkout at (872, 431) on .cart-preview button
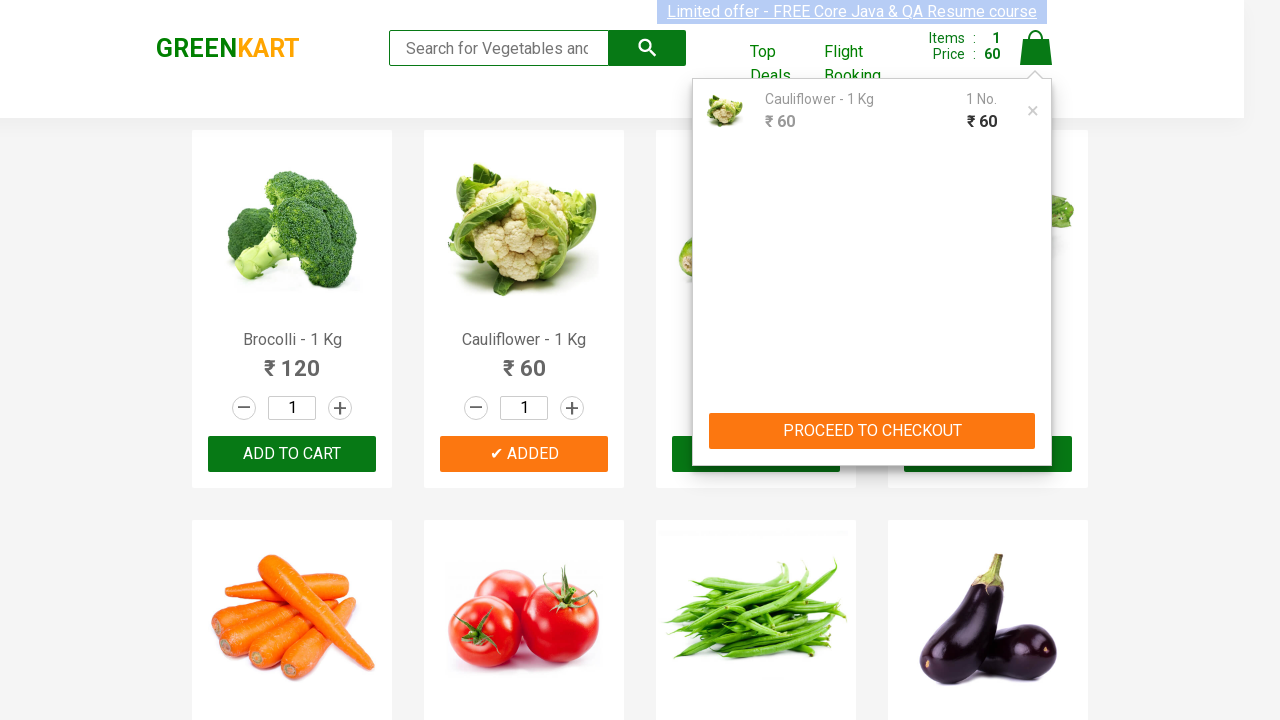

Entered promo code 'promocode123' in the promo code field on .promoCode
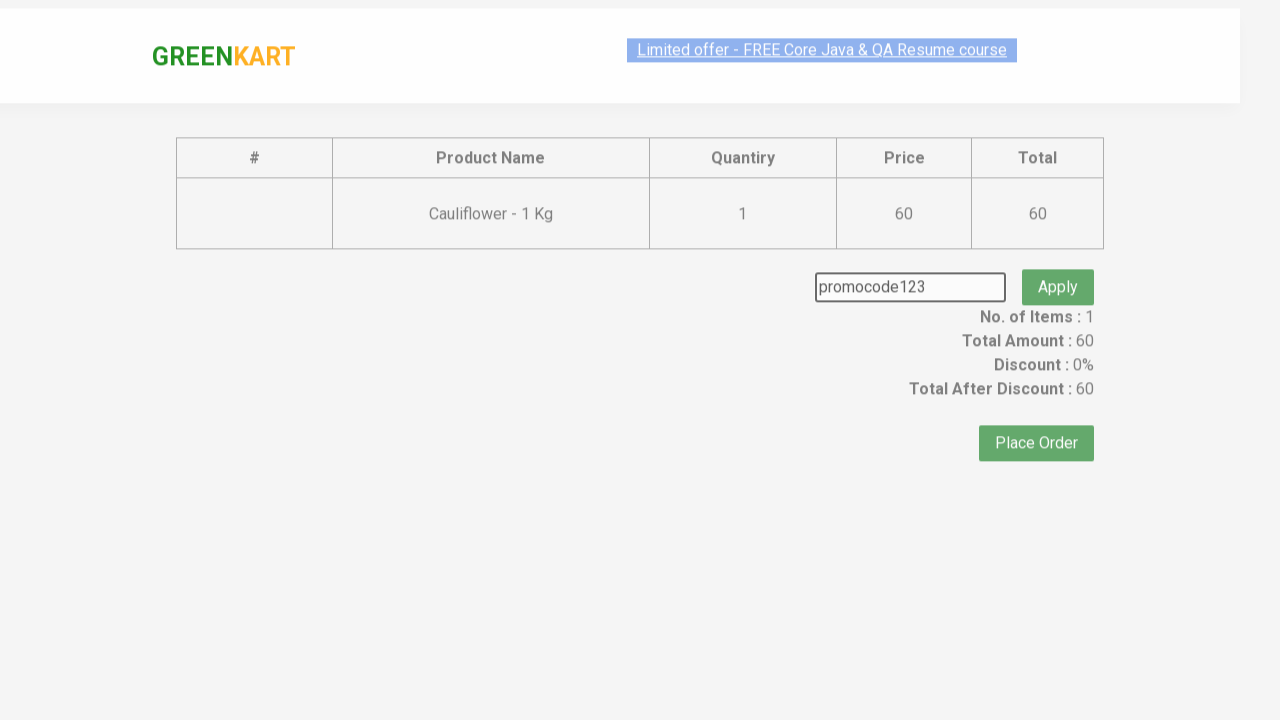

Clicked the apply promo button to apply the promo code at (1058, 264) on .promoBtn
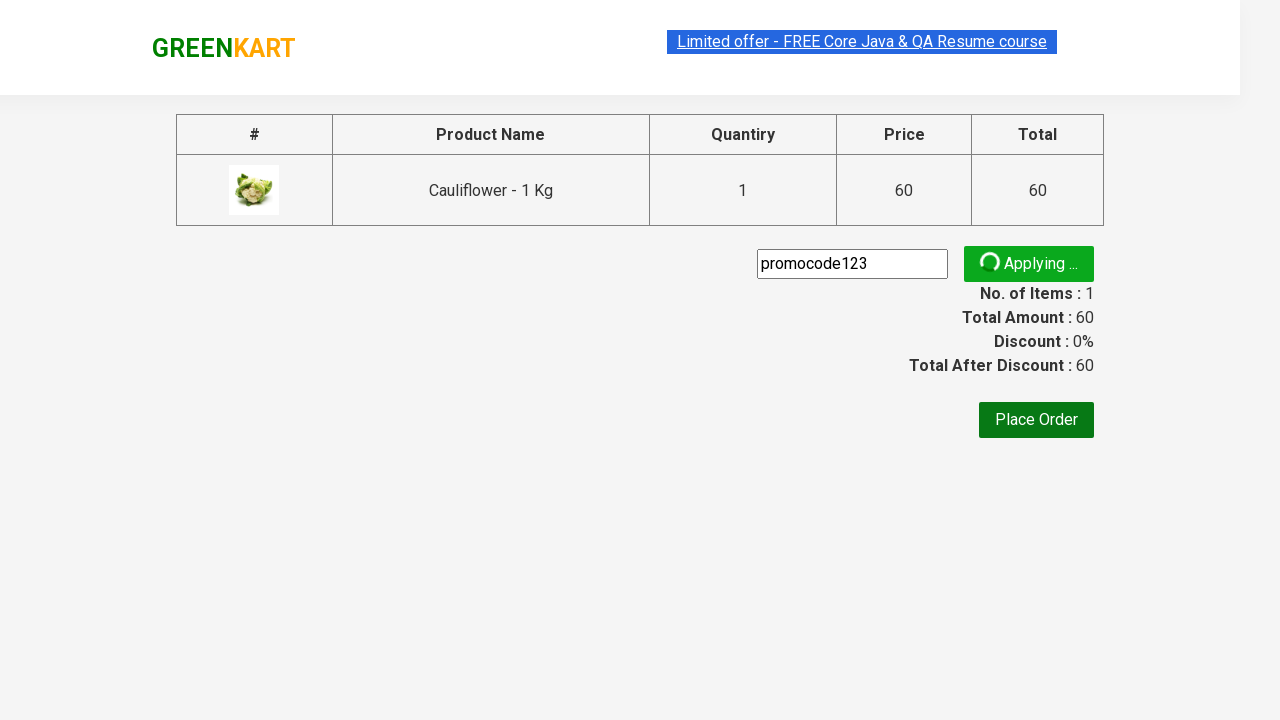

Promo info section became visible
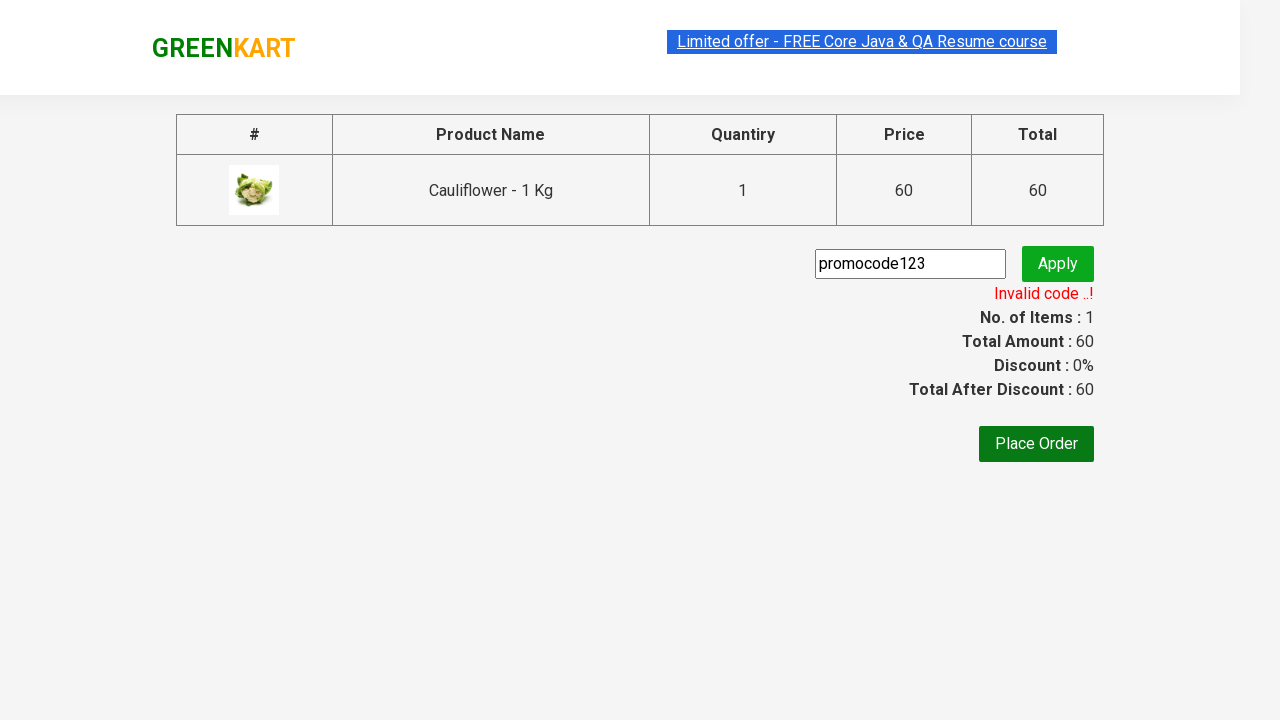

Promo info text displayed: Invalid code ..!
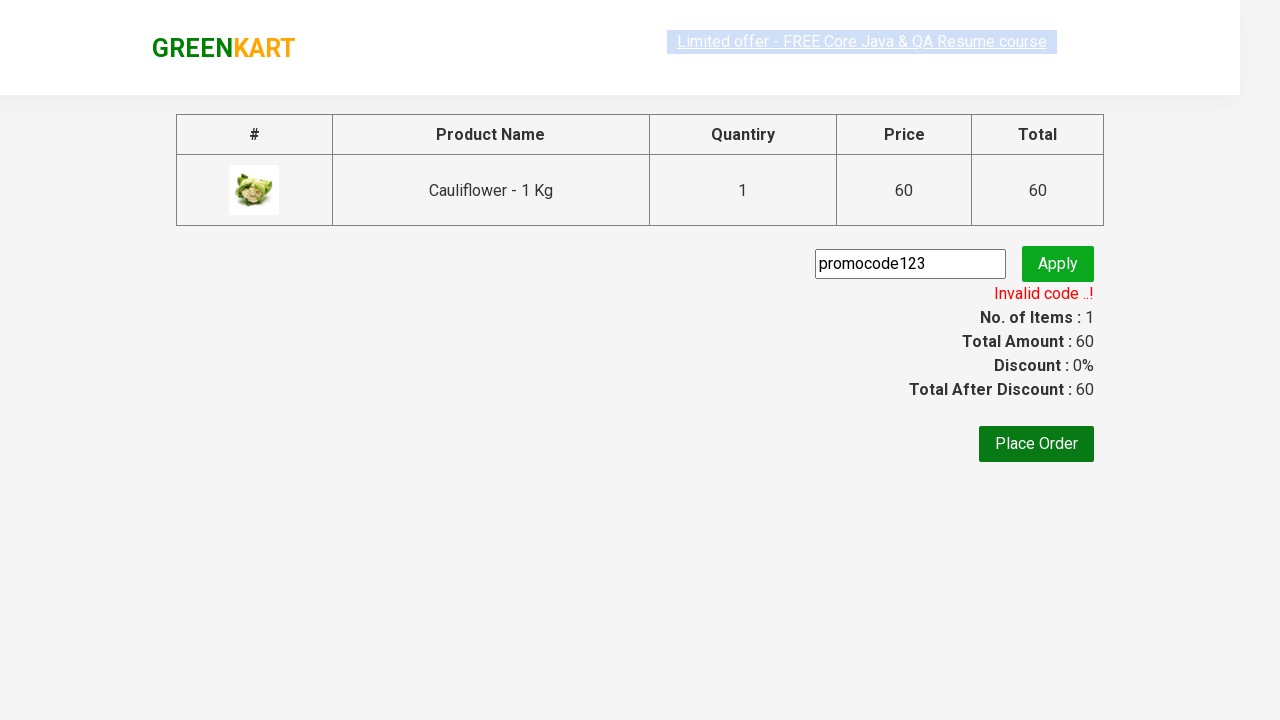

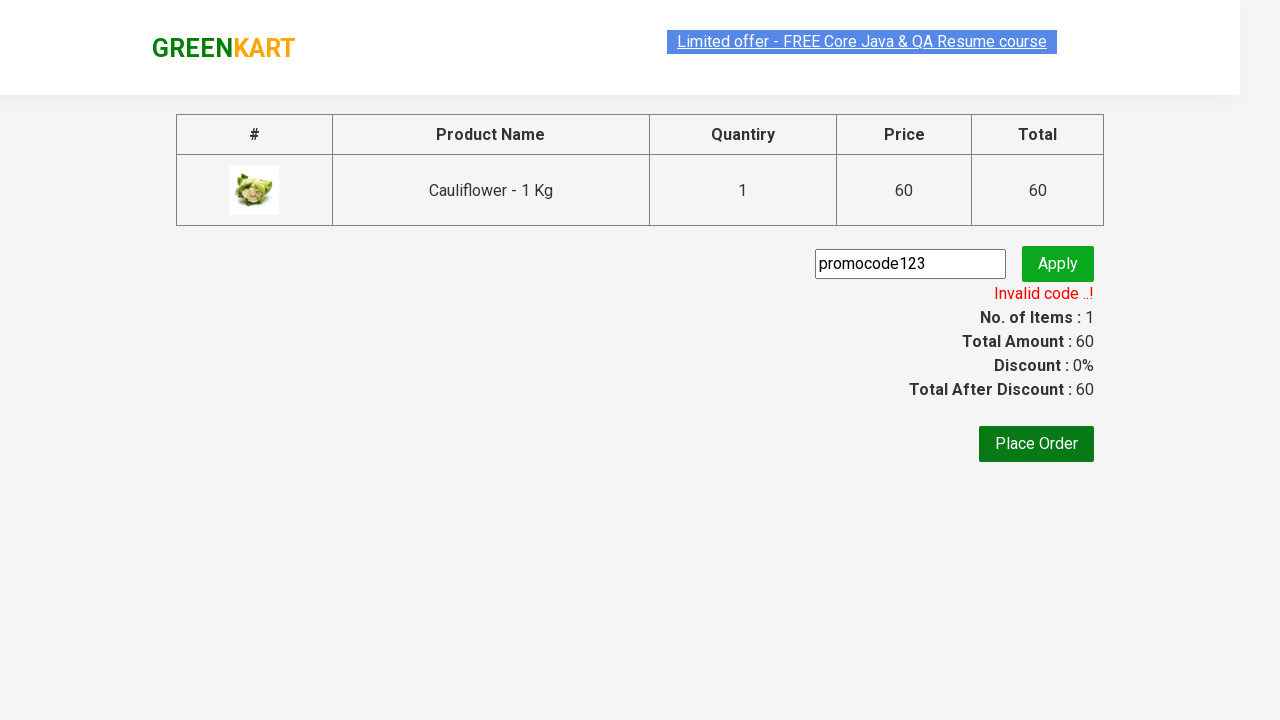